Tests calendar UI functionality by checking if return date field gets enabled when round trip option is selected

Starting URL: https://rahulshettyacademy.com/dropdownsPractise/

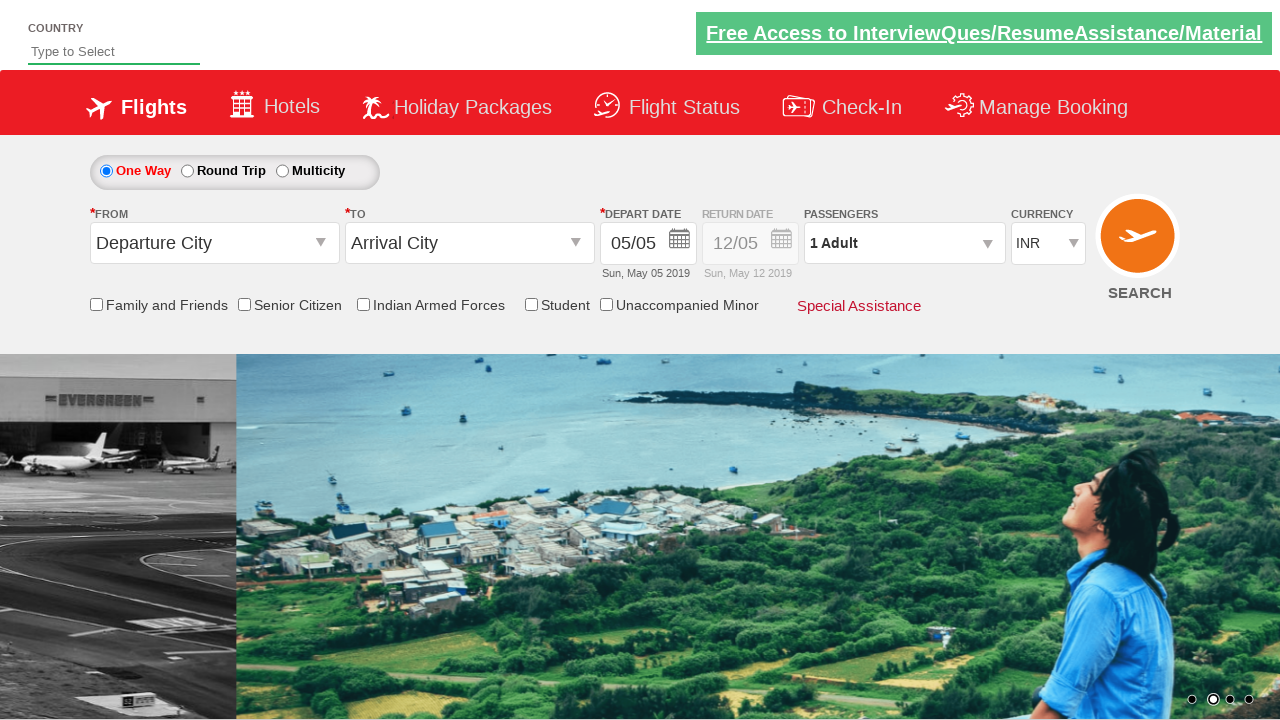

Clicked passenger info div to open options at (904, 243) on #divpaxinfo
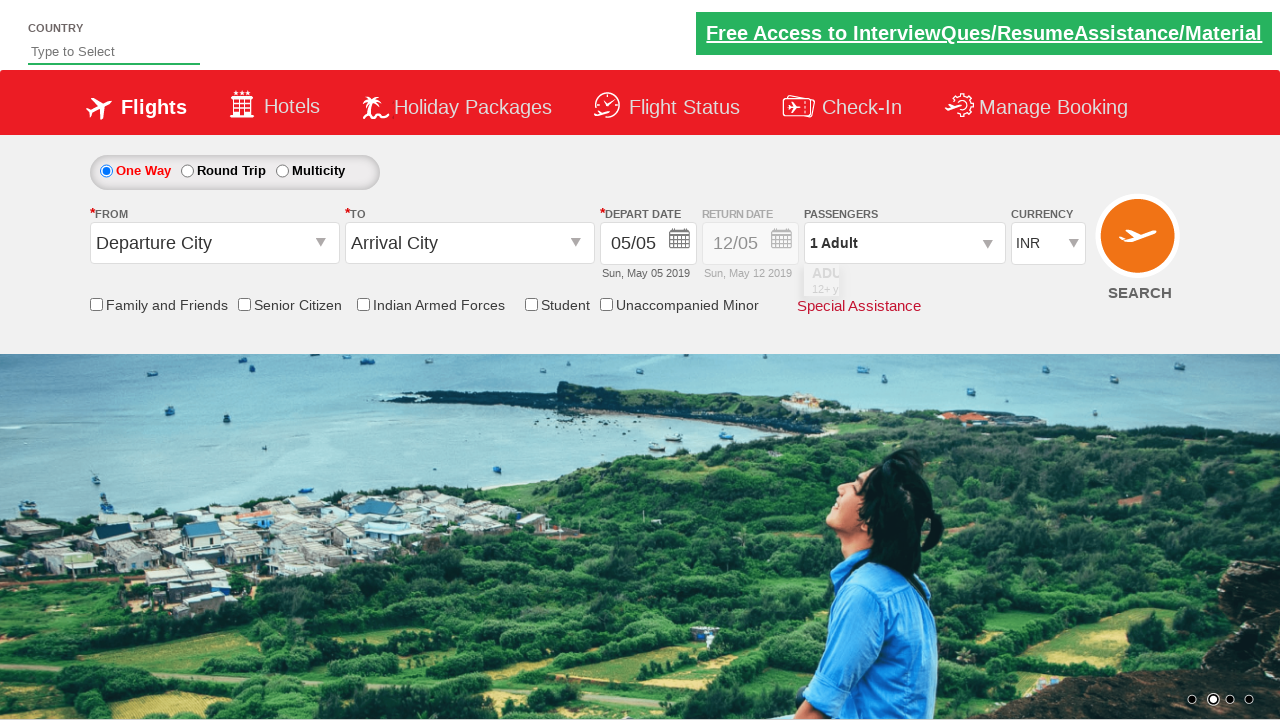

Checked initial state of return date field
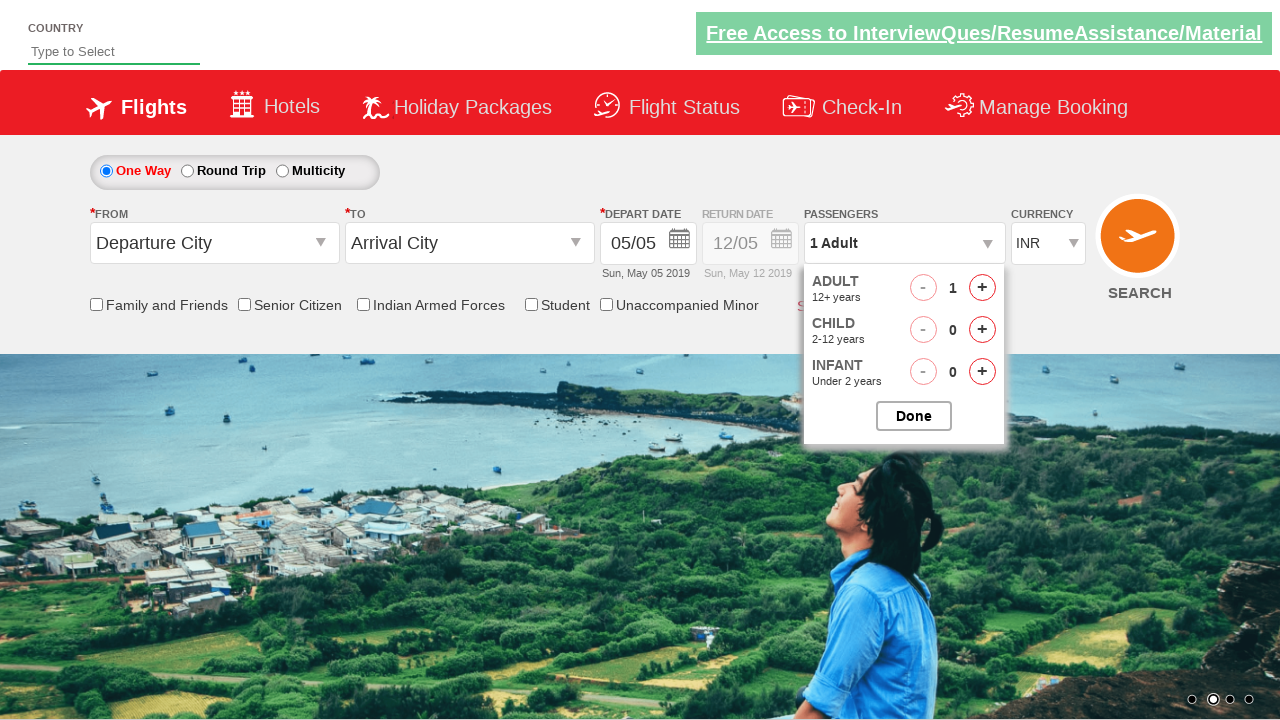

Retrieved initial style attribute of return date field container
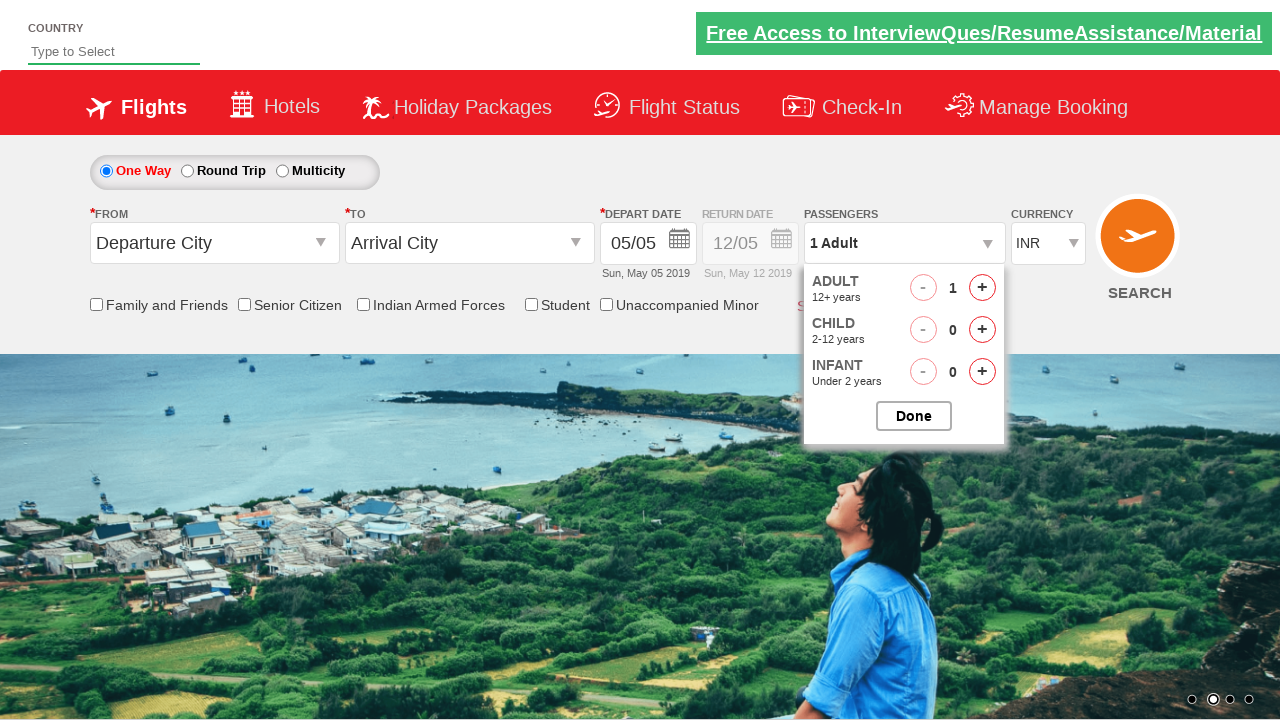

Selected round trip option by clicking radio button at (187, 171) on #ctl00_mainContent_rbtnl_Trip_1
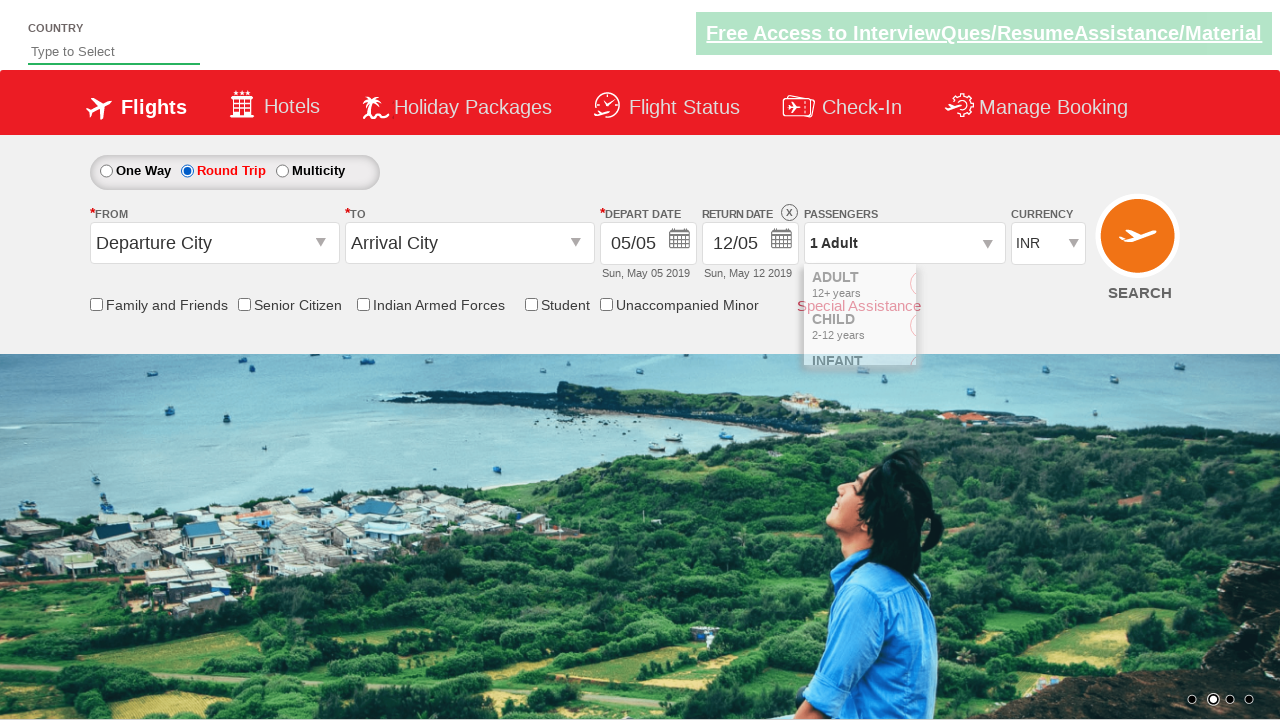

Retrieved updated style attribute of return date field container
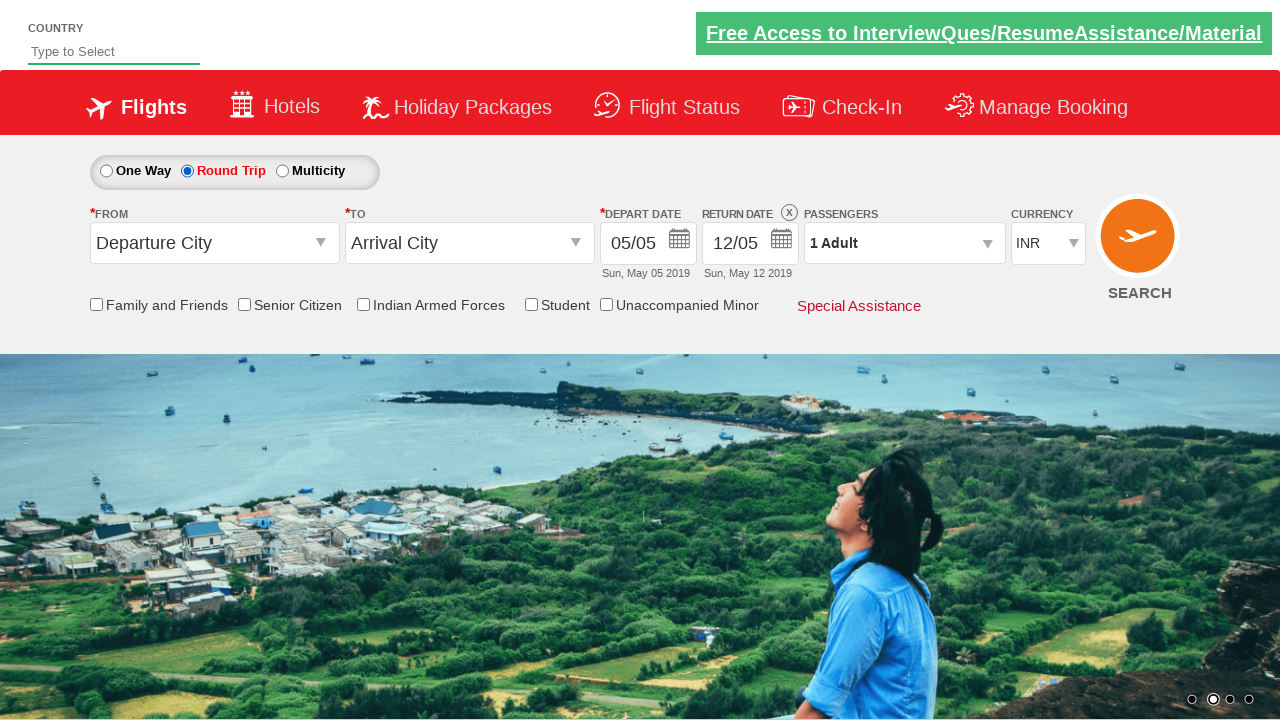

Verified that return date field is enabled - opacity value '1' found in style attribute
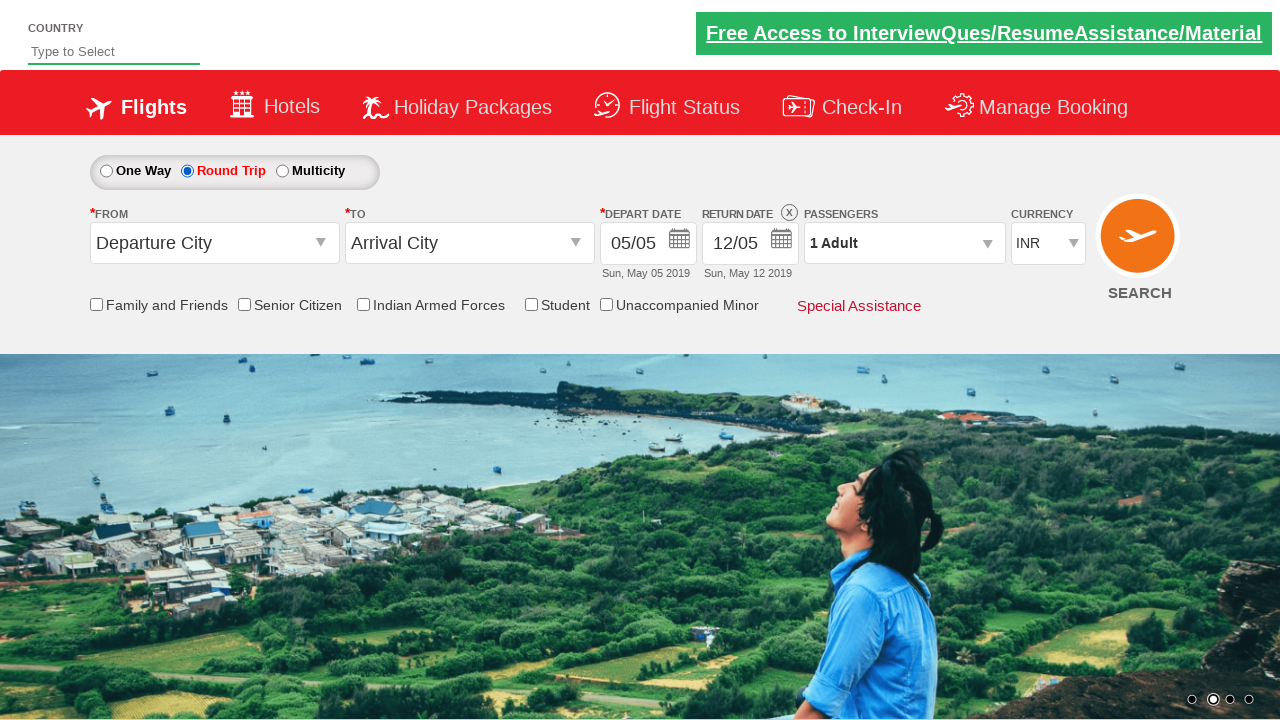

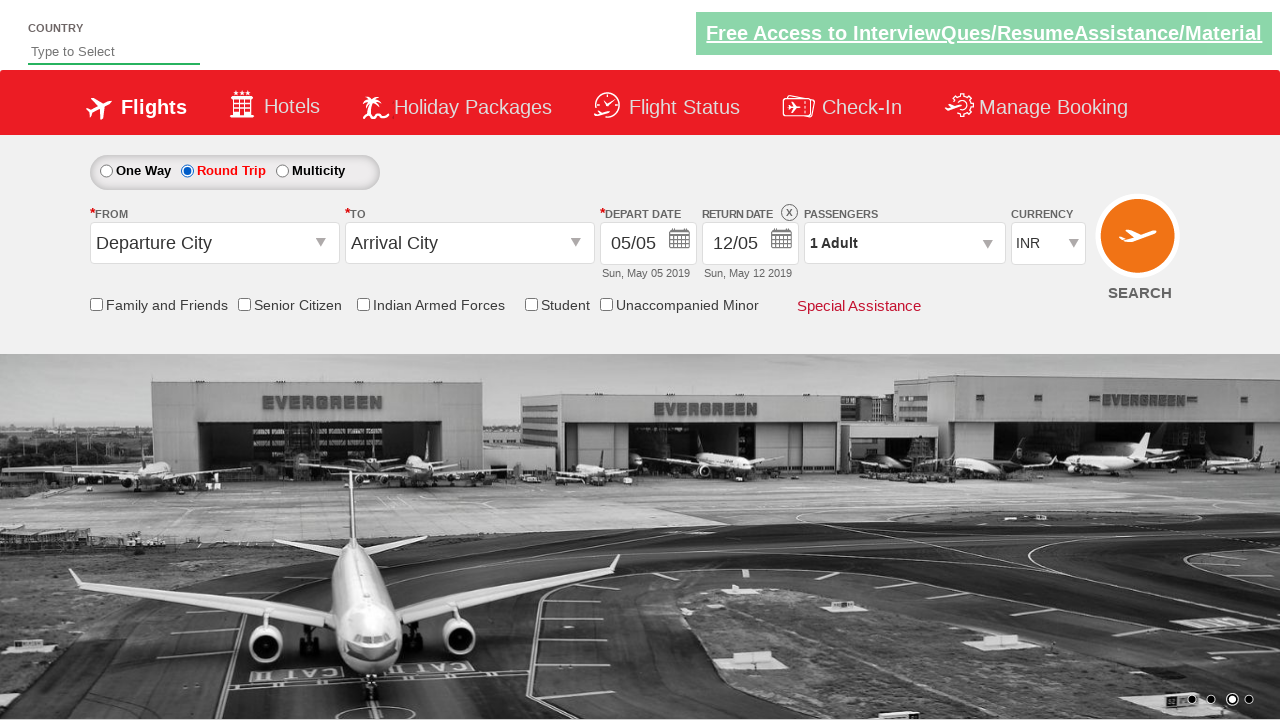